Tests right-click context menu functionality by right-clicking on a link and navigating through the context menu using keyboard arrows

Starting URL: https://practice.cydeo.com/

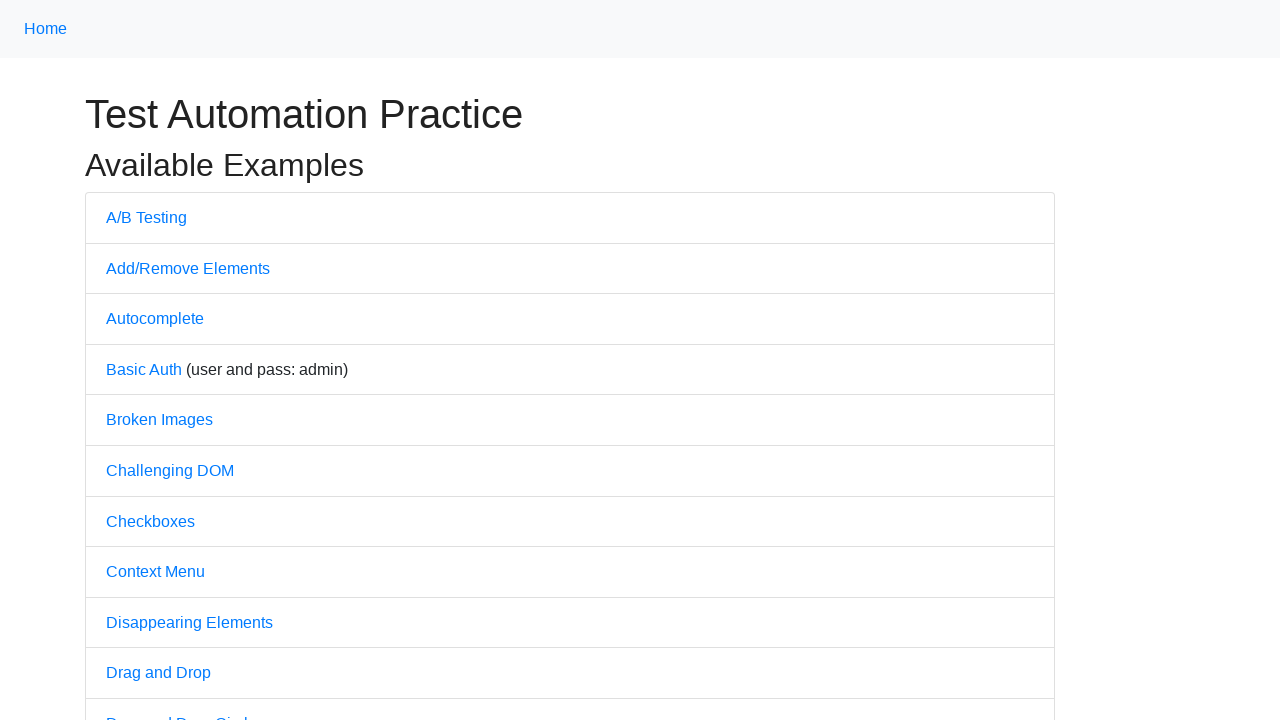

Located A/B Testing link on the page
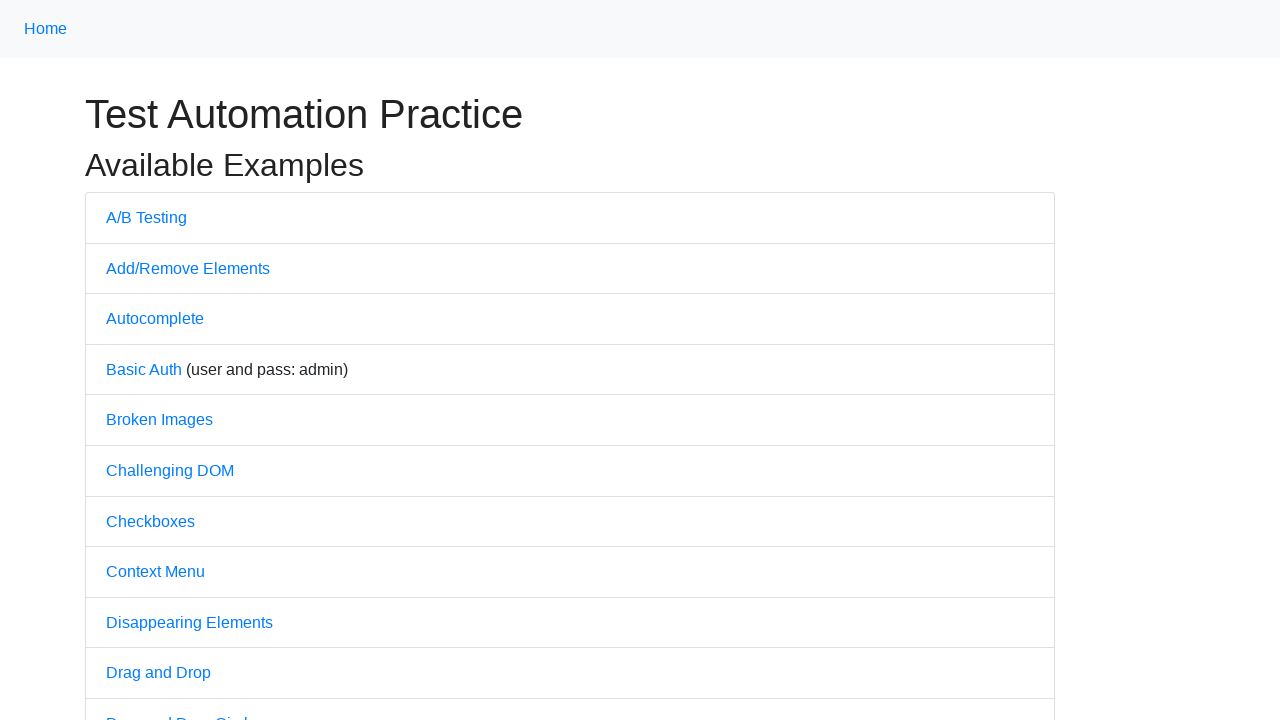

Right-clicked on A/B Testing link to open context menu at (146, 217) on text=A/B Testing
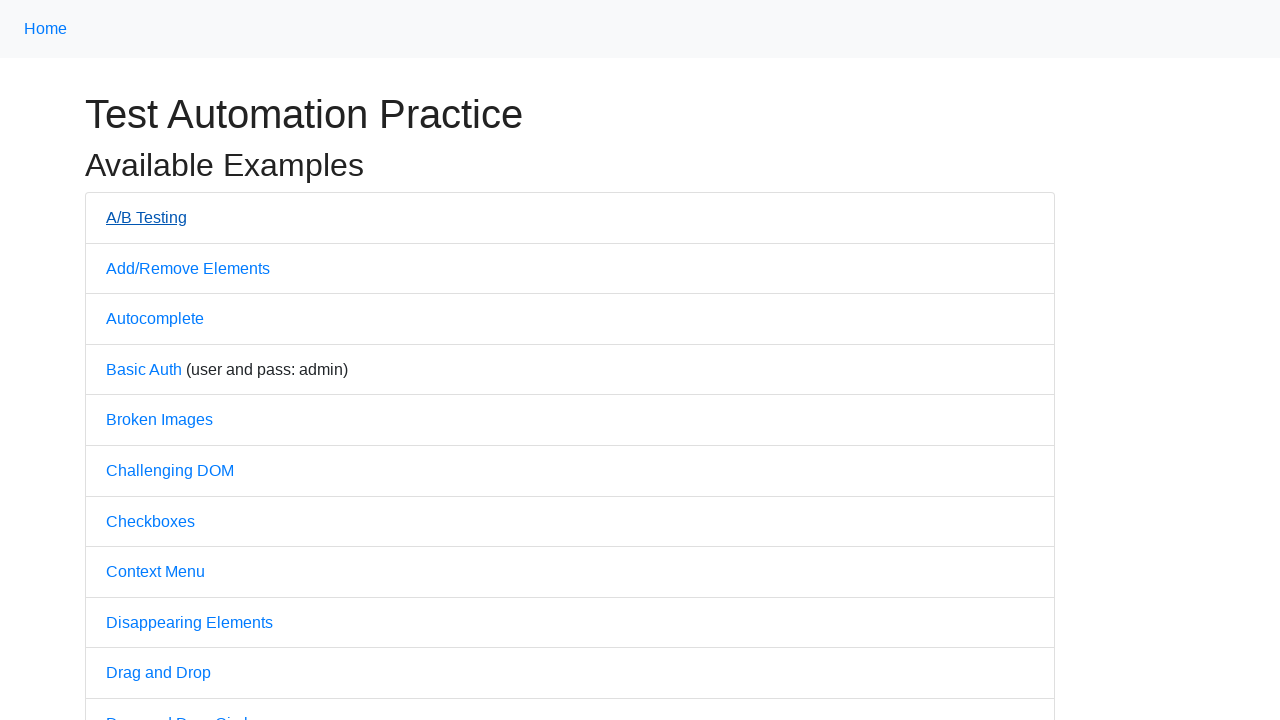

Pressed ArrowDown to navigate context menu
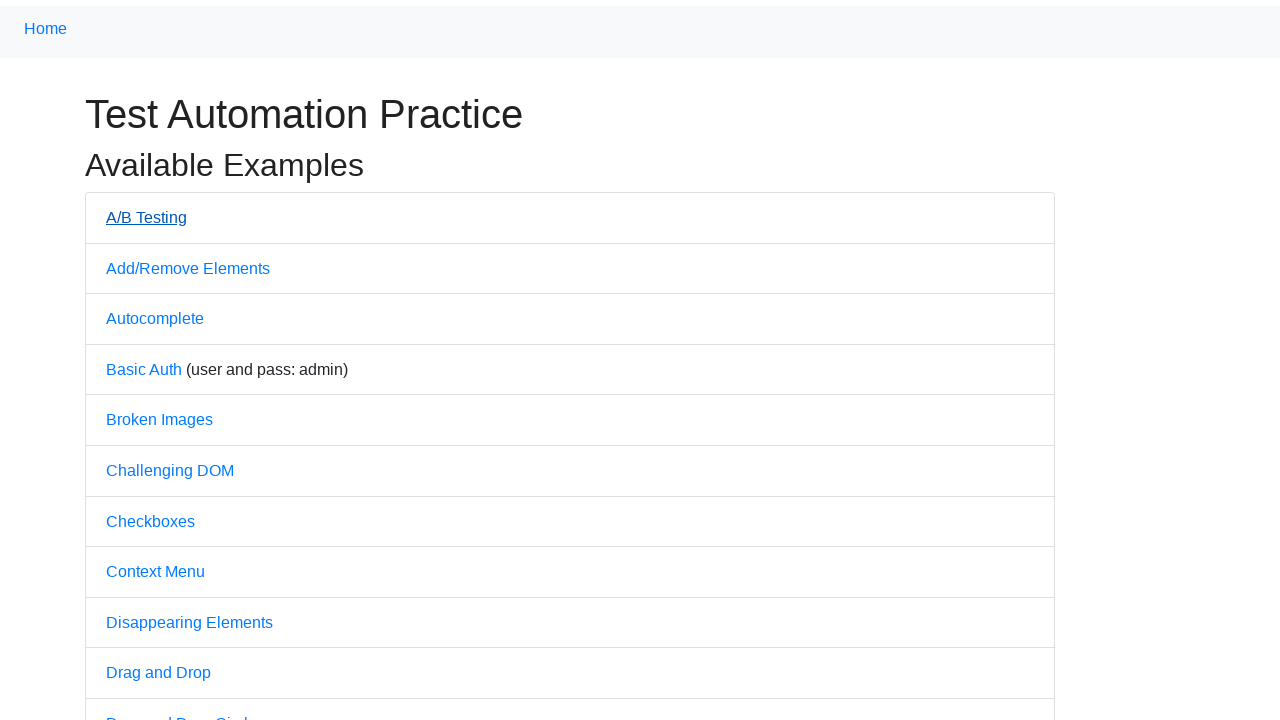

Pressed ArrowDown again to move to next context menu option
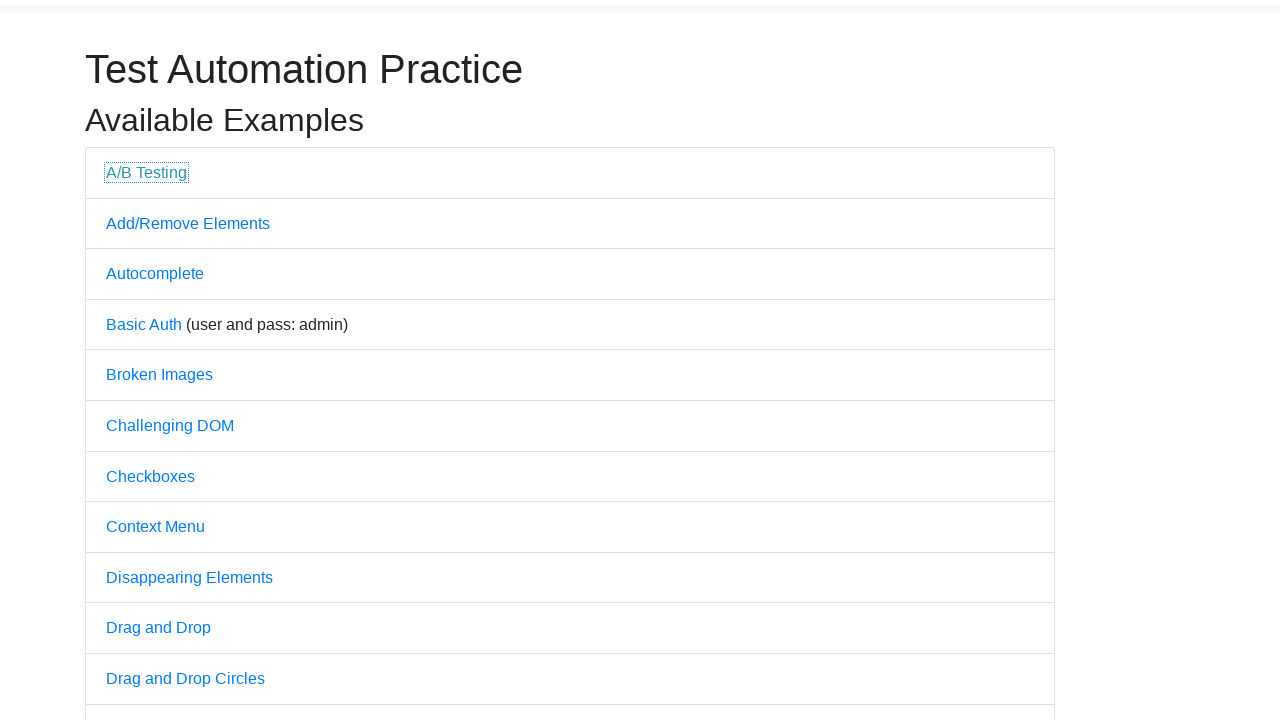

Pressed Enter to select context menu option
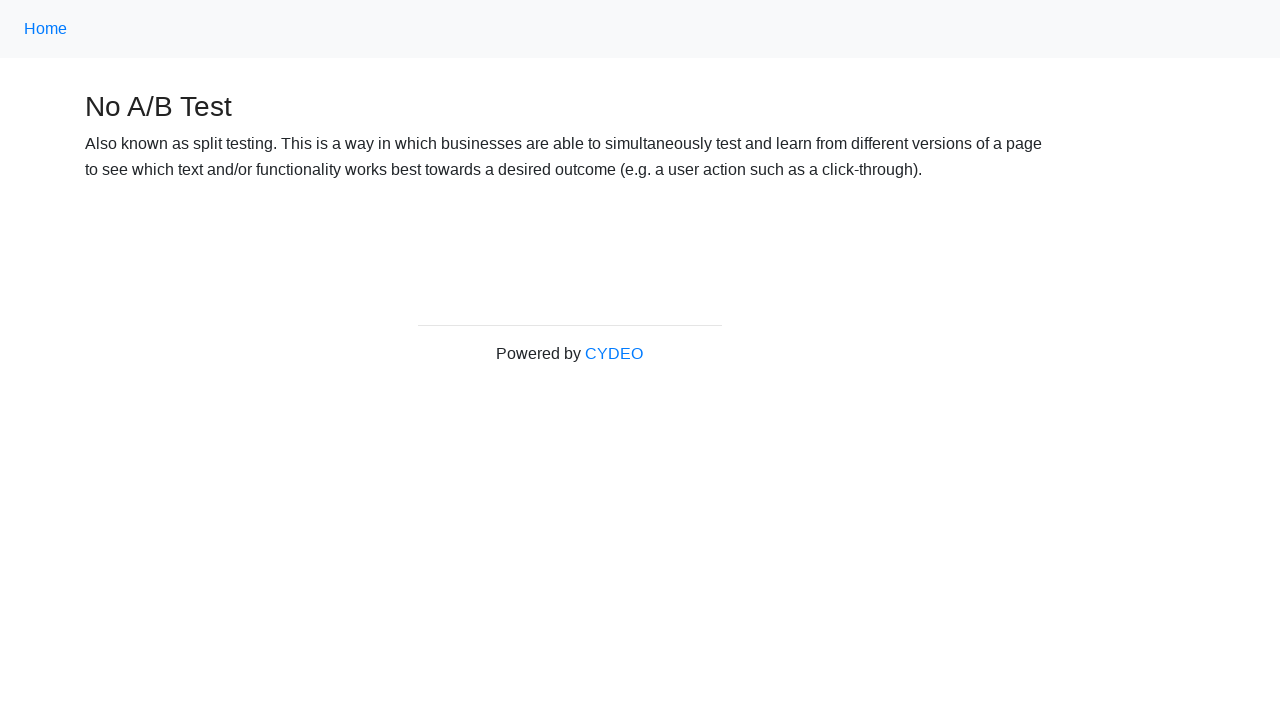

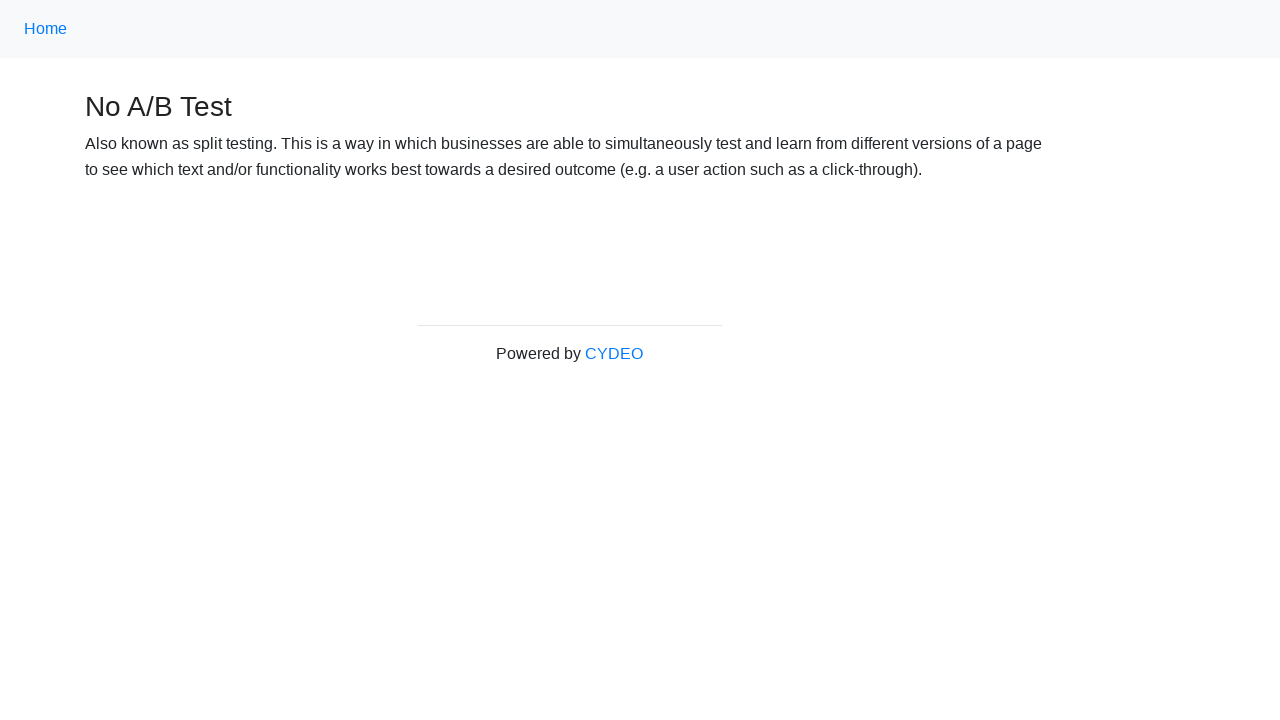